Tests dynamic loading with extra wait time (8 seconds) and verifies if the finish text is displayed

Starting URL: https://automationfc.github.io/dynamic-loading/

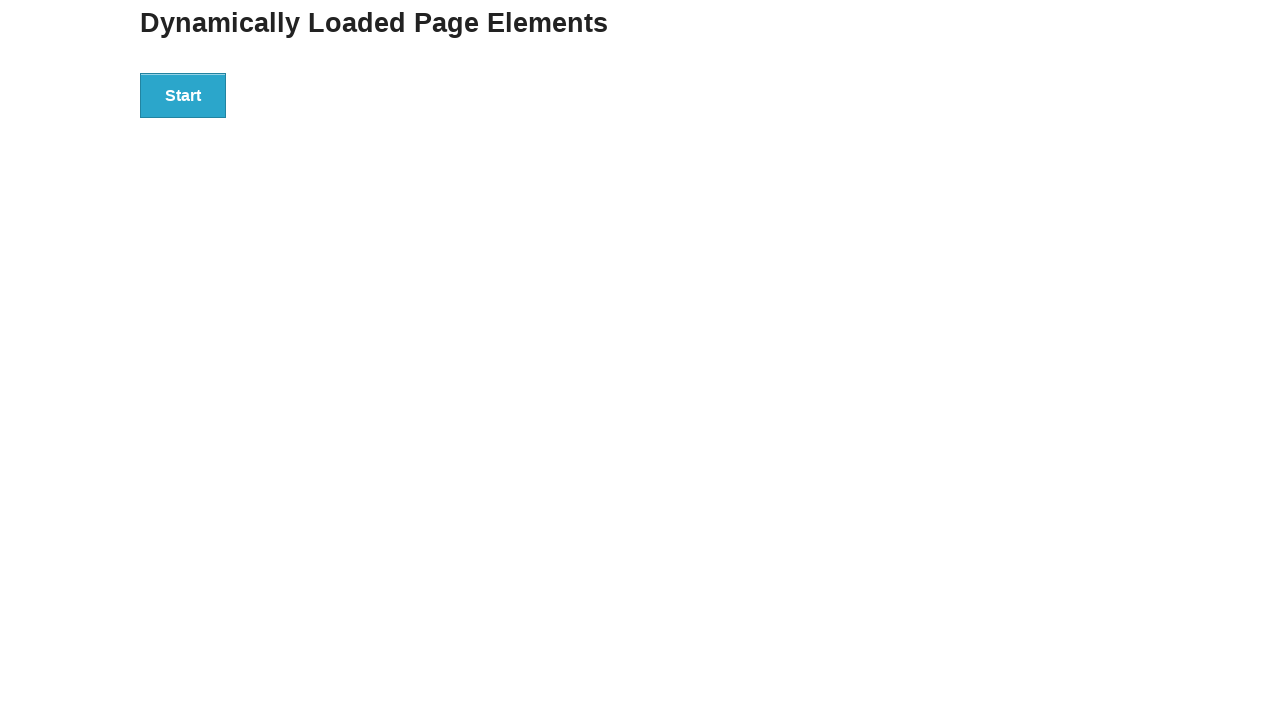

Clicked start button to trigger dynamic loading at (183, 95) on div#start>button
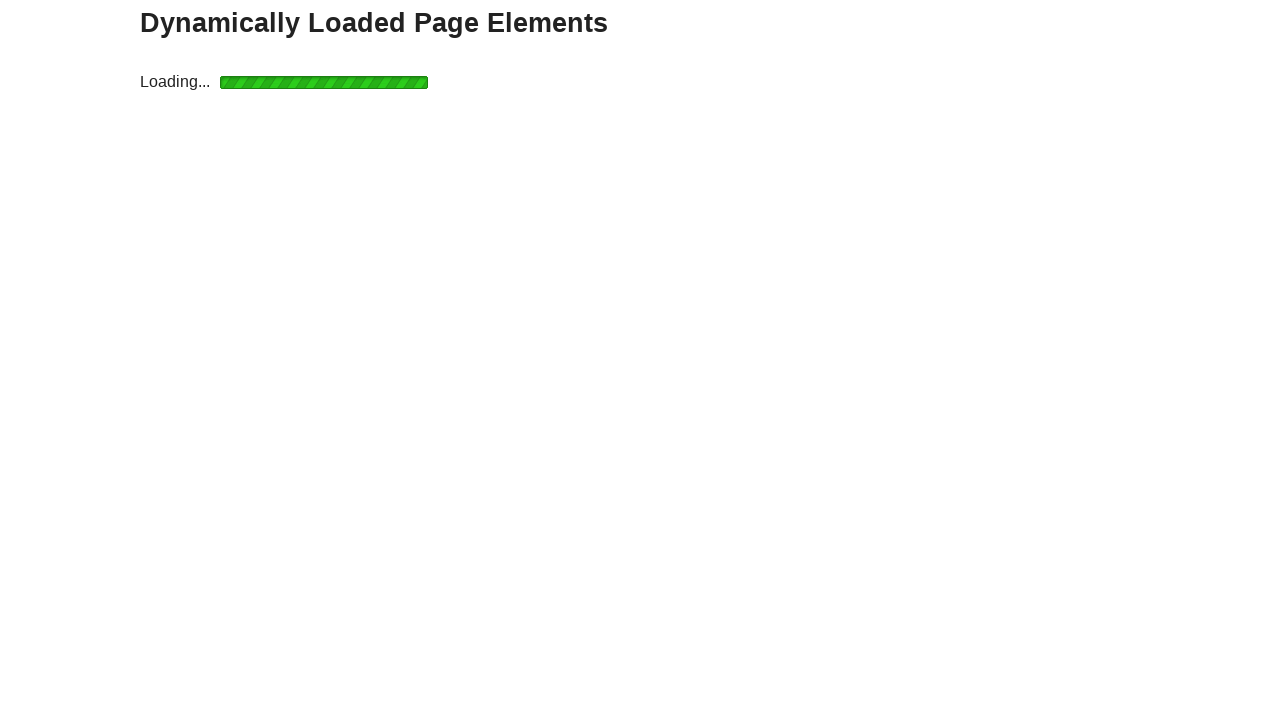

Waited 8 seconds for dynamic content to load
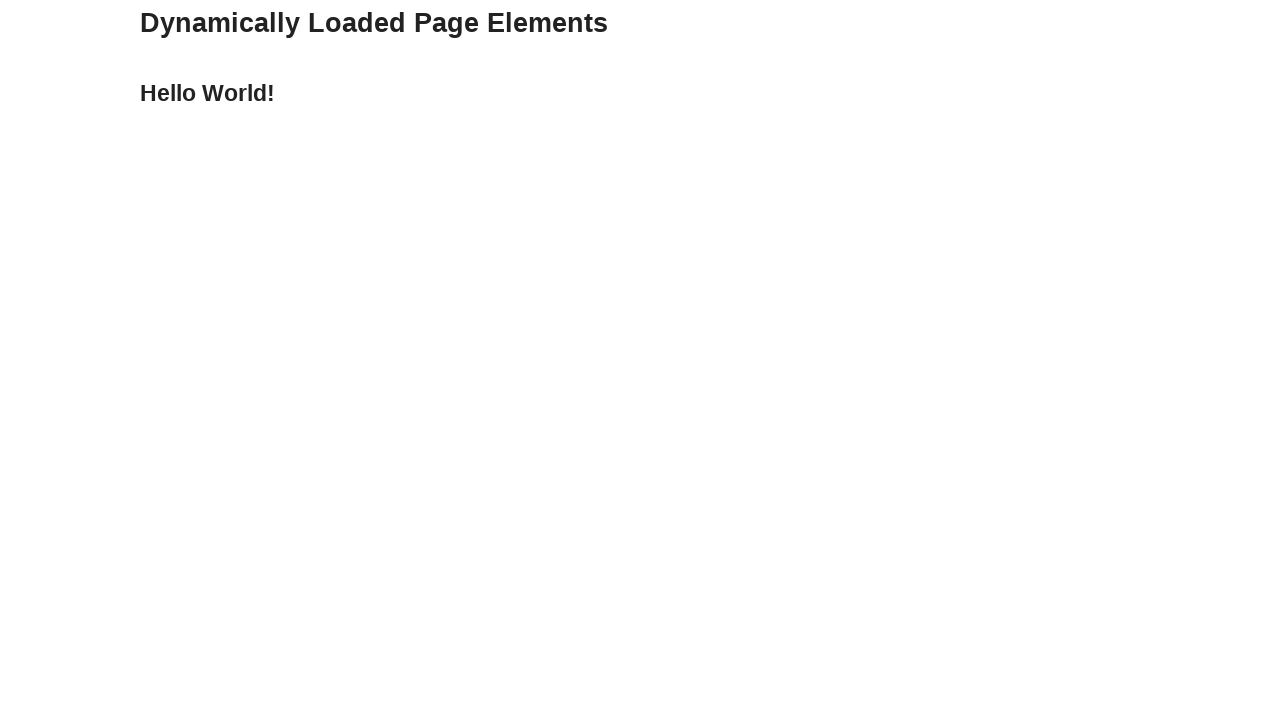

Located finish text element (div#finish>h4)
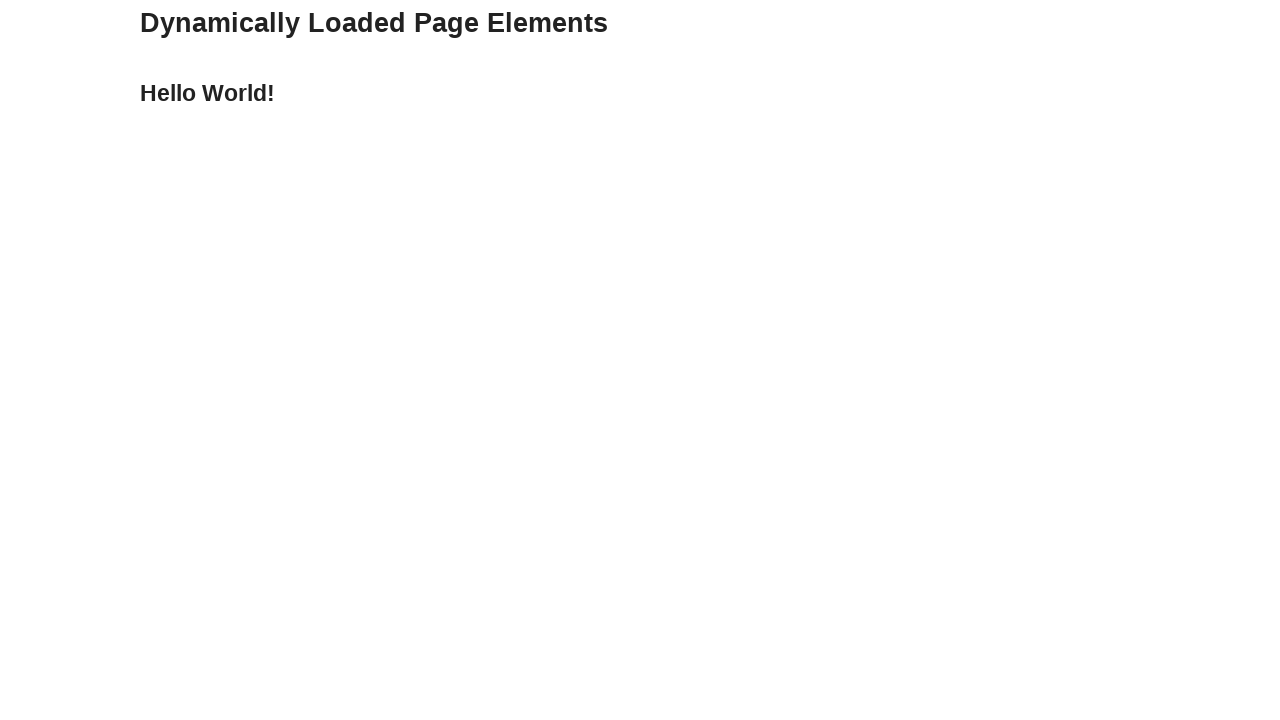

Verified that finish text is visible - test passed
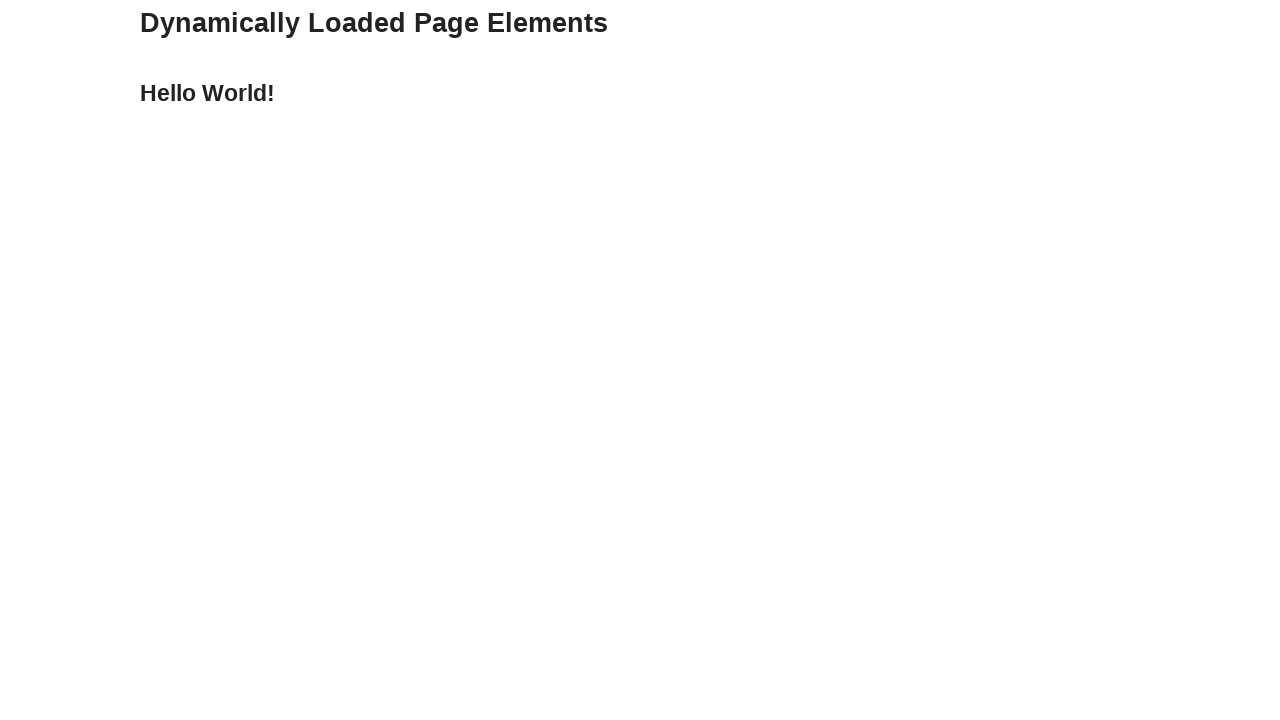

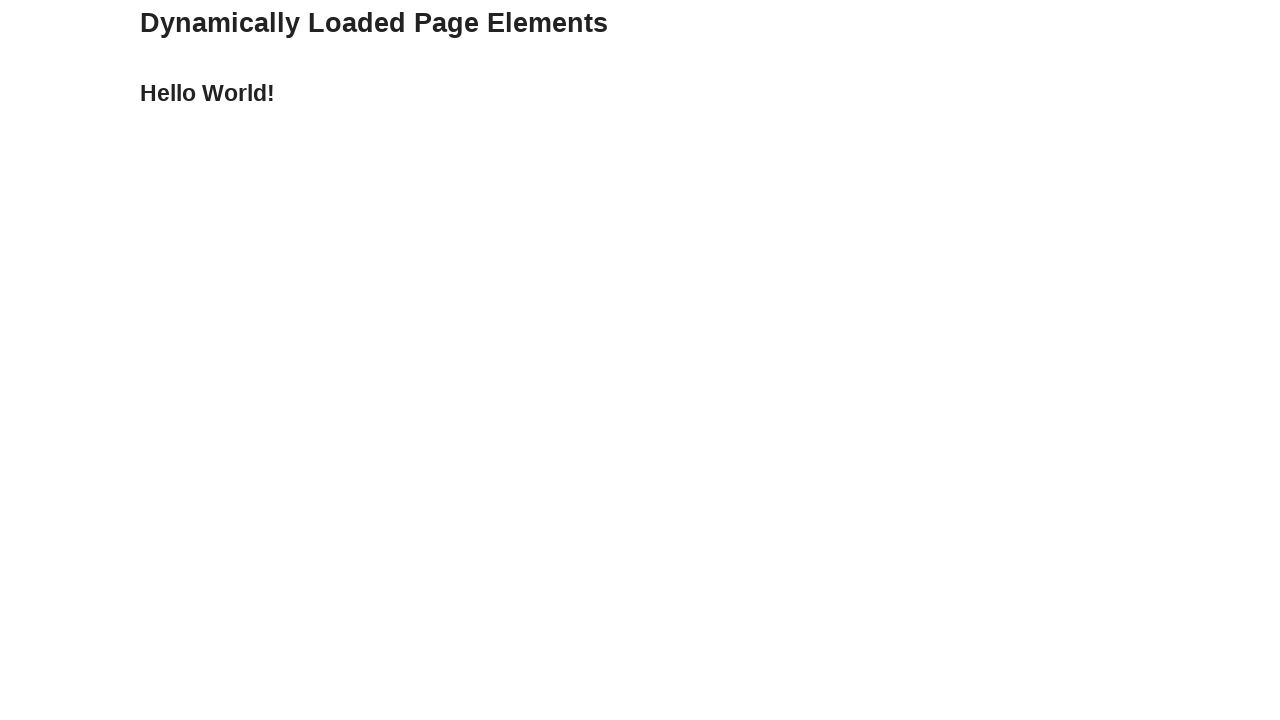